Opens multiple URLs in parallel browser instances and retrieves page titles

Starting URL: http://example.com

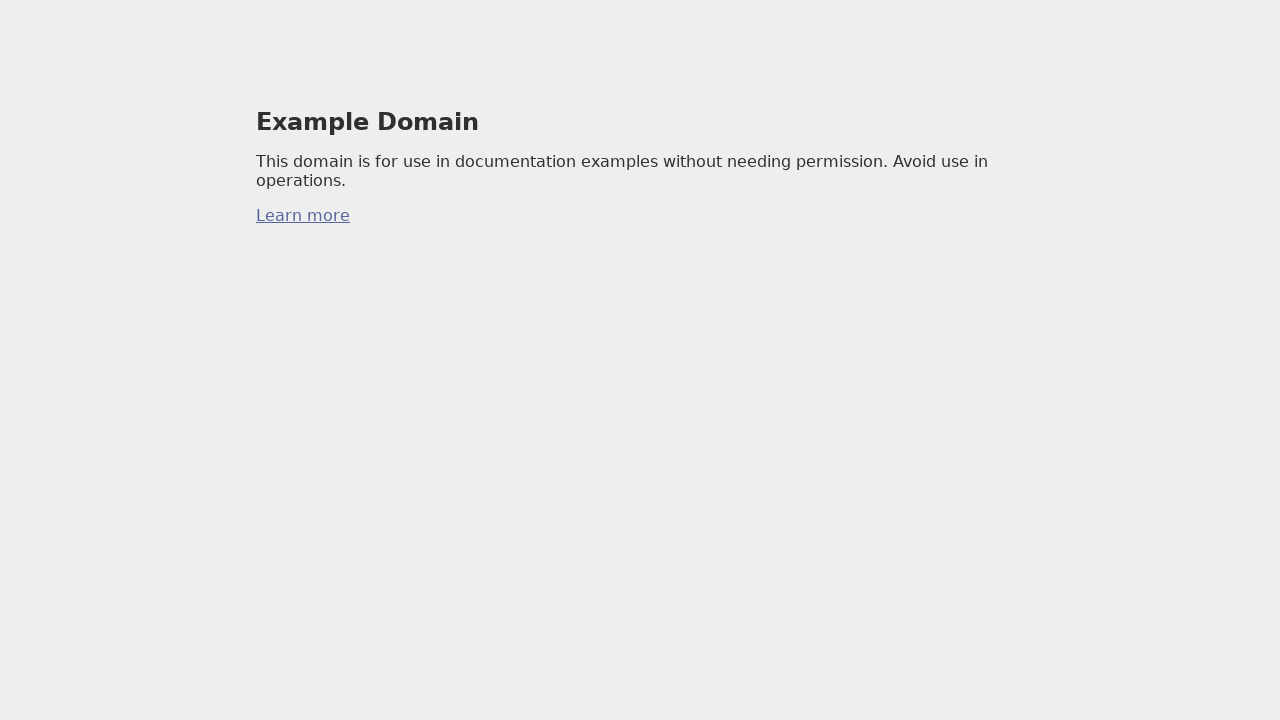

Retrieved title from initial page (http://example.com)
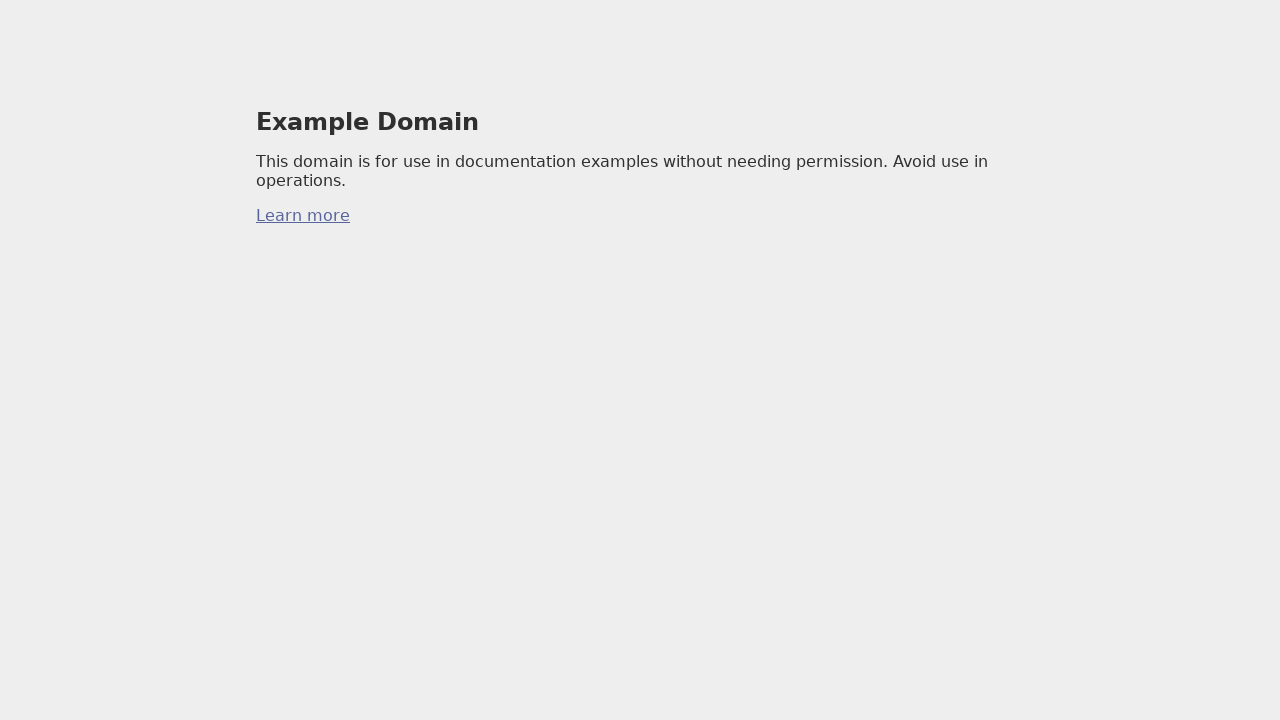

Navigated to https://www.python.org
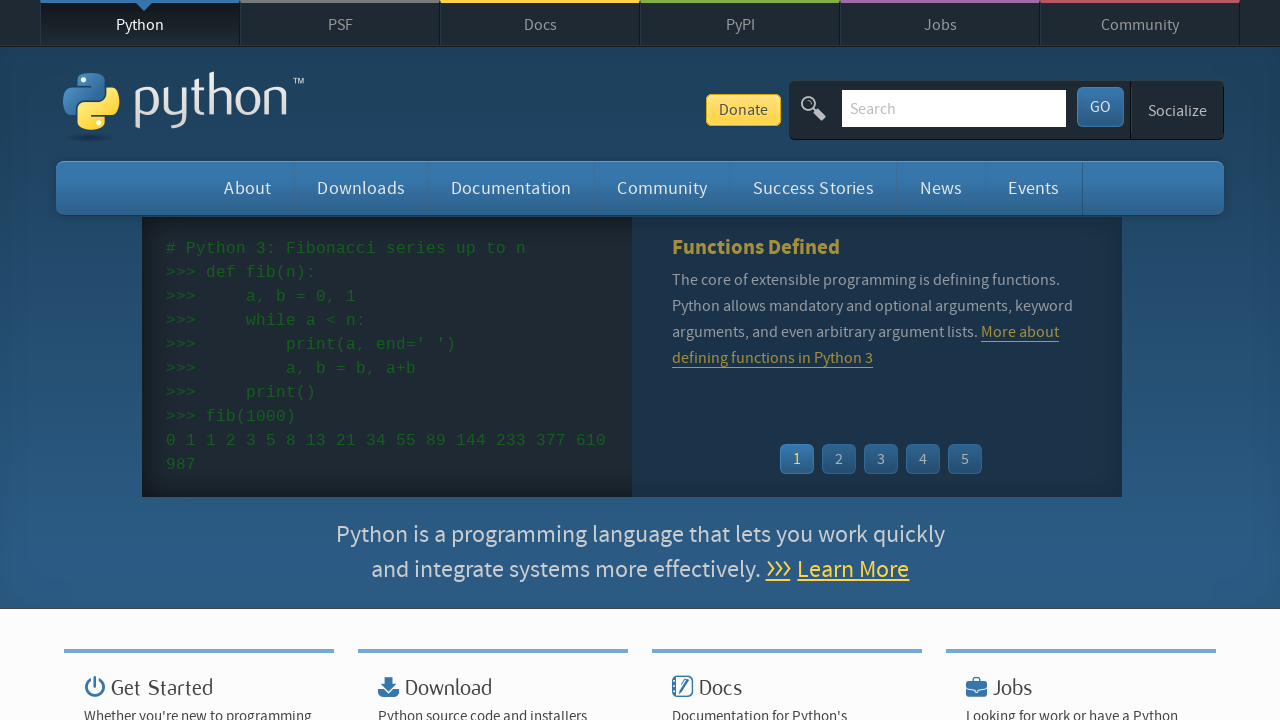

Retrieved title from Python.org page
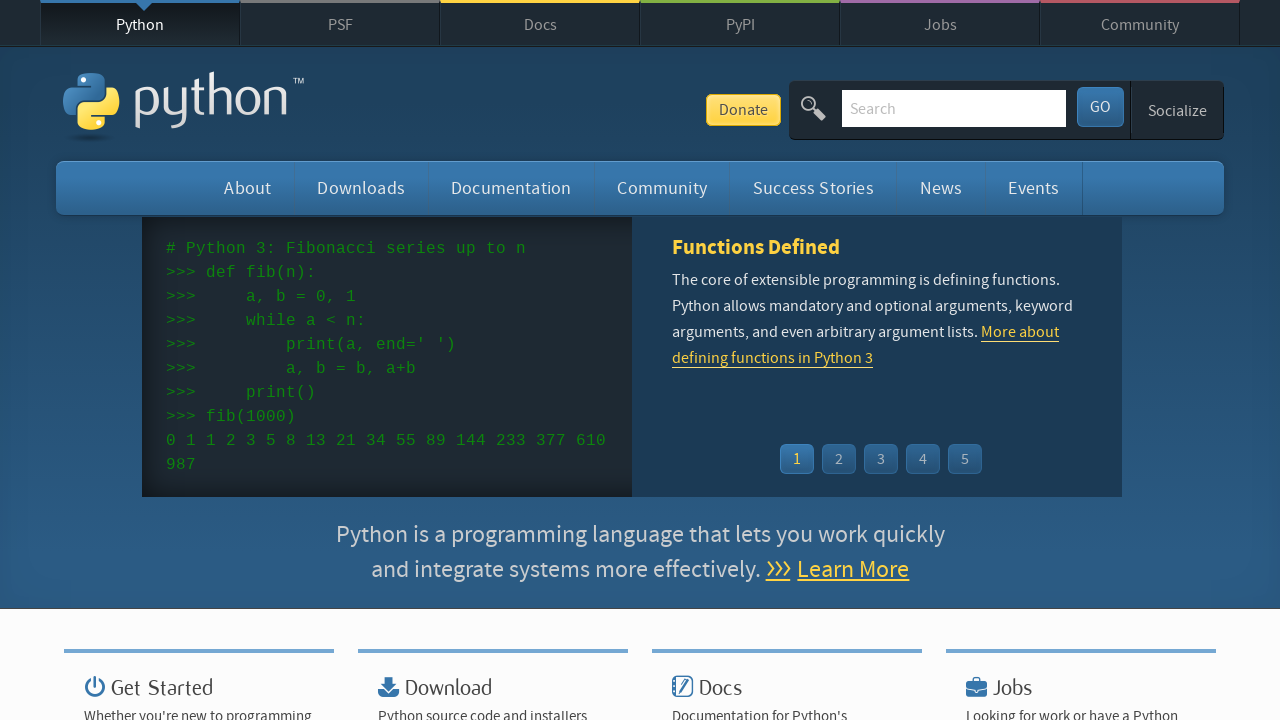

Navigated to https://selenium.dev
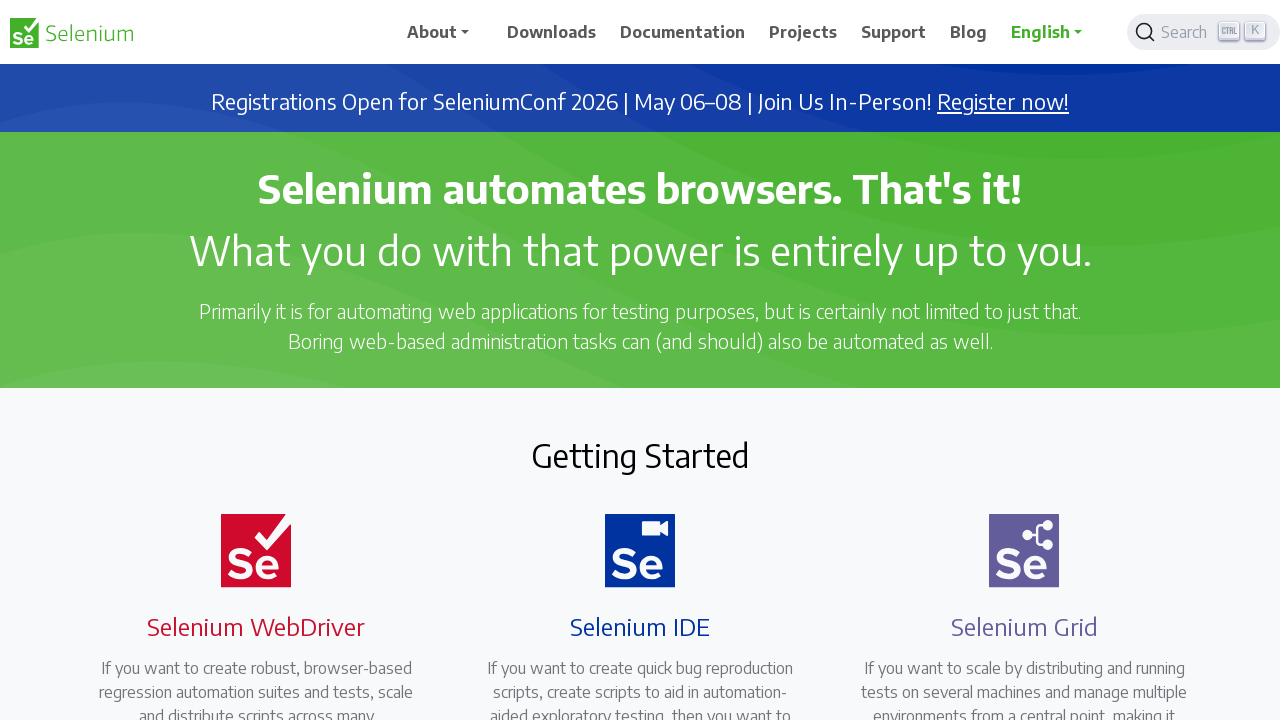

Retrieved title from Selenium.dev page
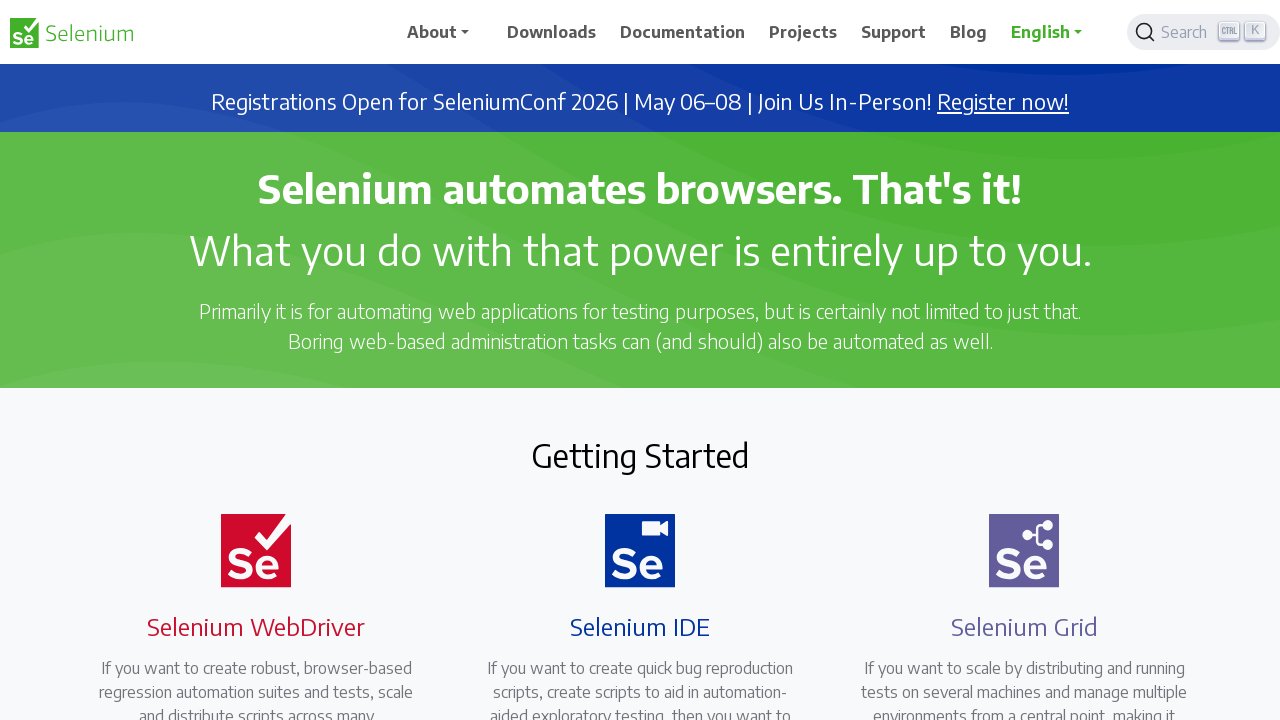

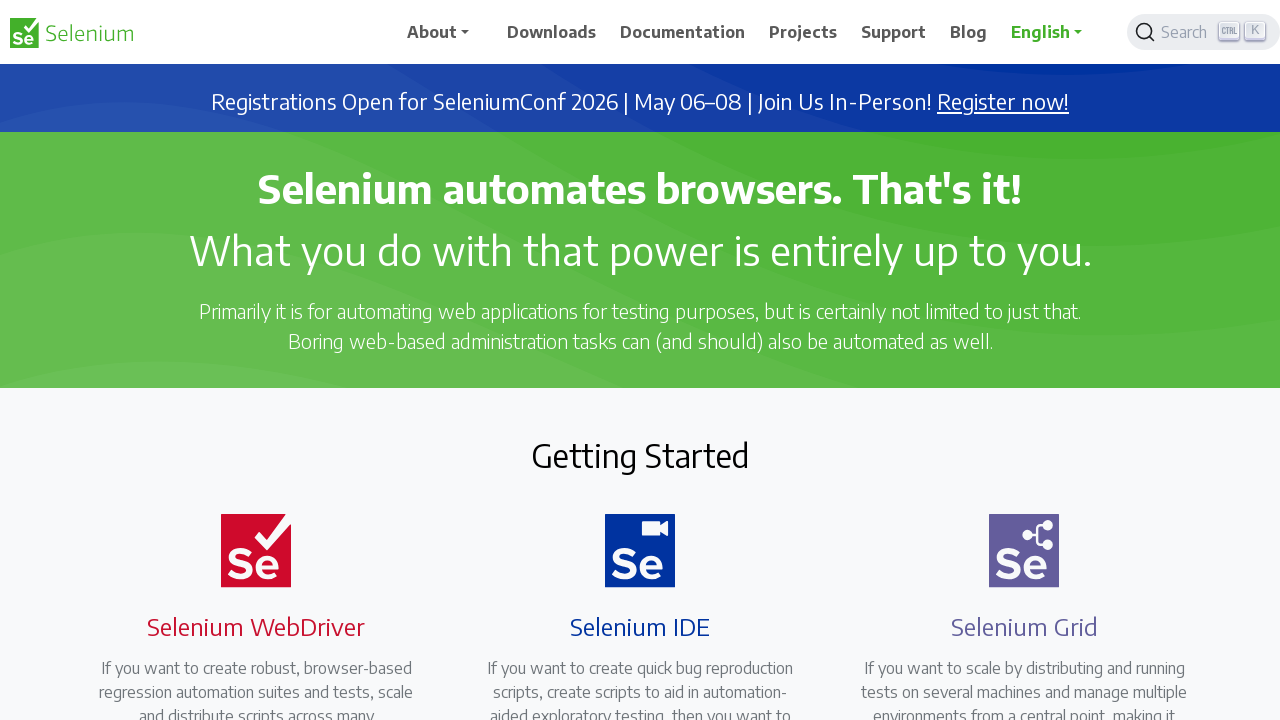